Tests navigation between tabs by clicking an Electronics Products link that opens a new tab, verifying page content and product count on the new tab, then returning to the original page and verifying the URL.

Starting URL: https://testotomasyonu.com/addremove/

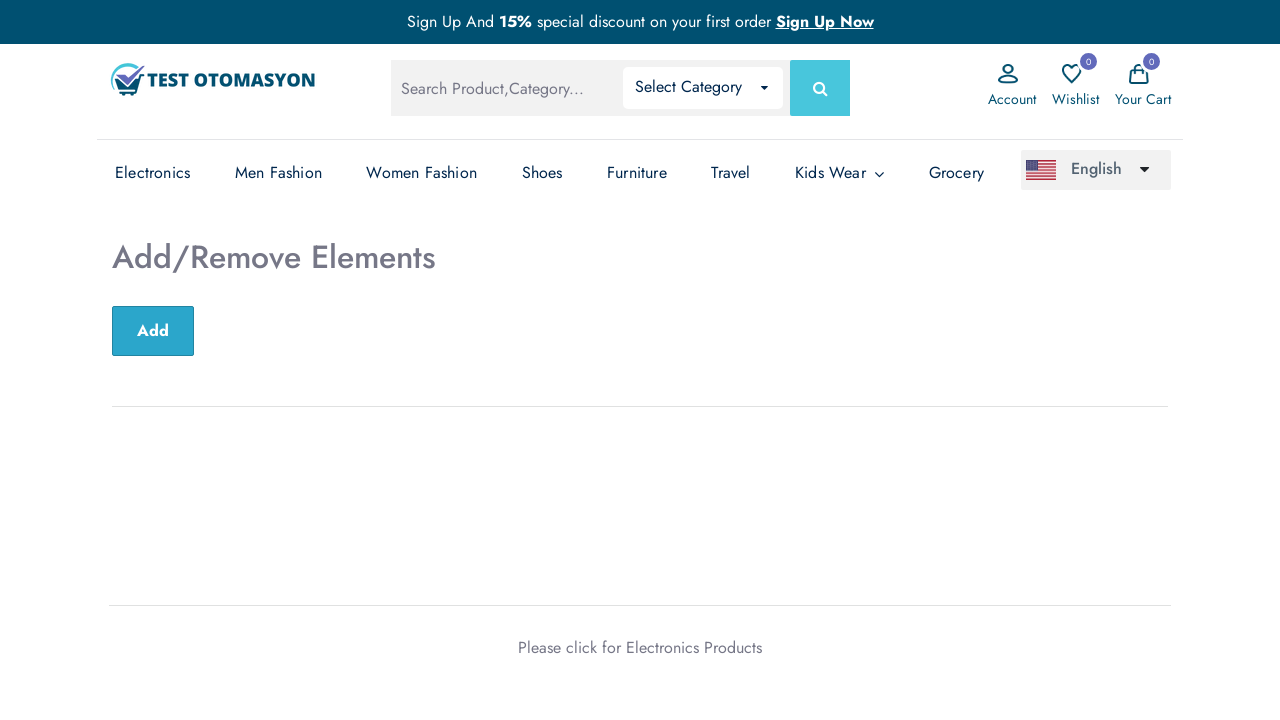

Located h2 heading element
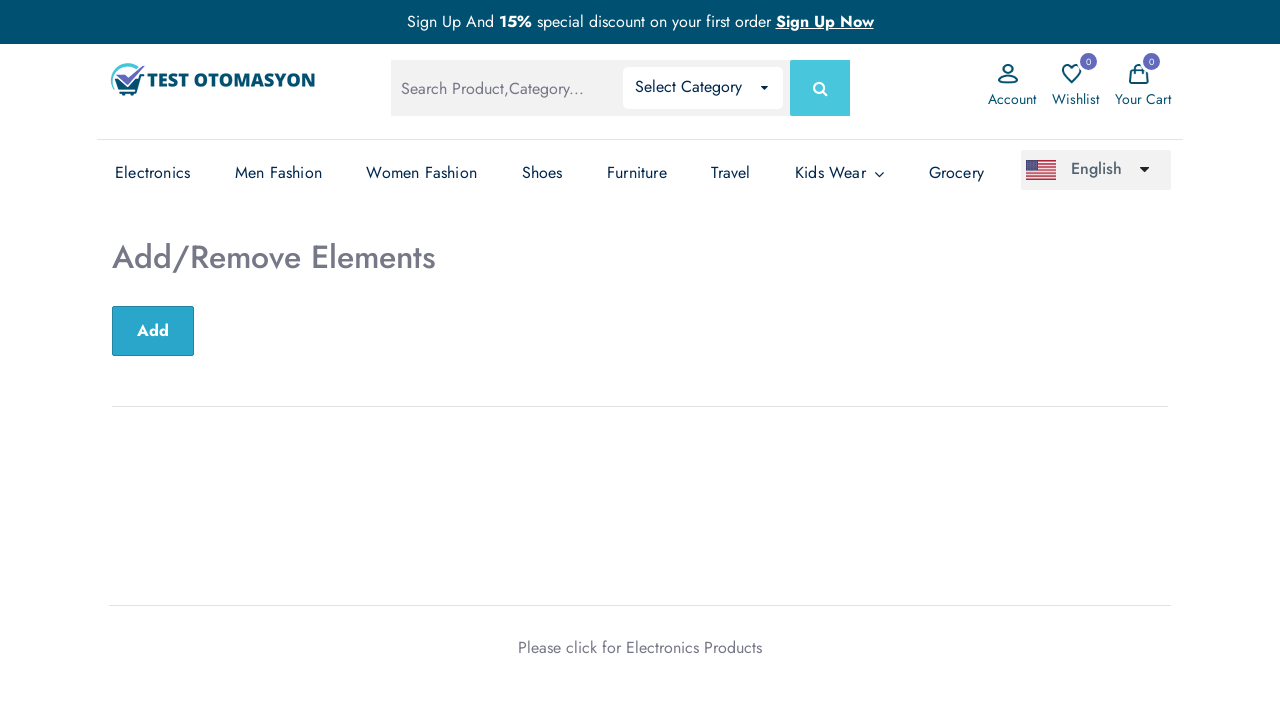

Verified heading text is 'Add/Remove Elements'
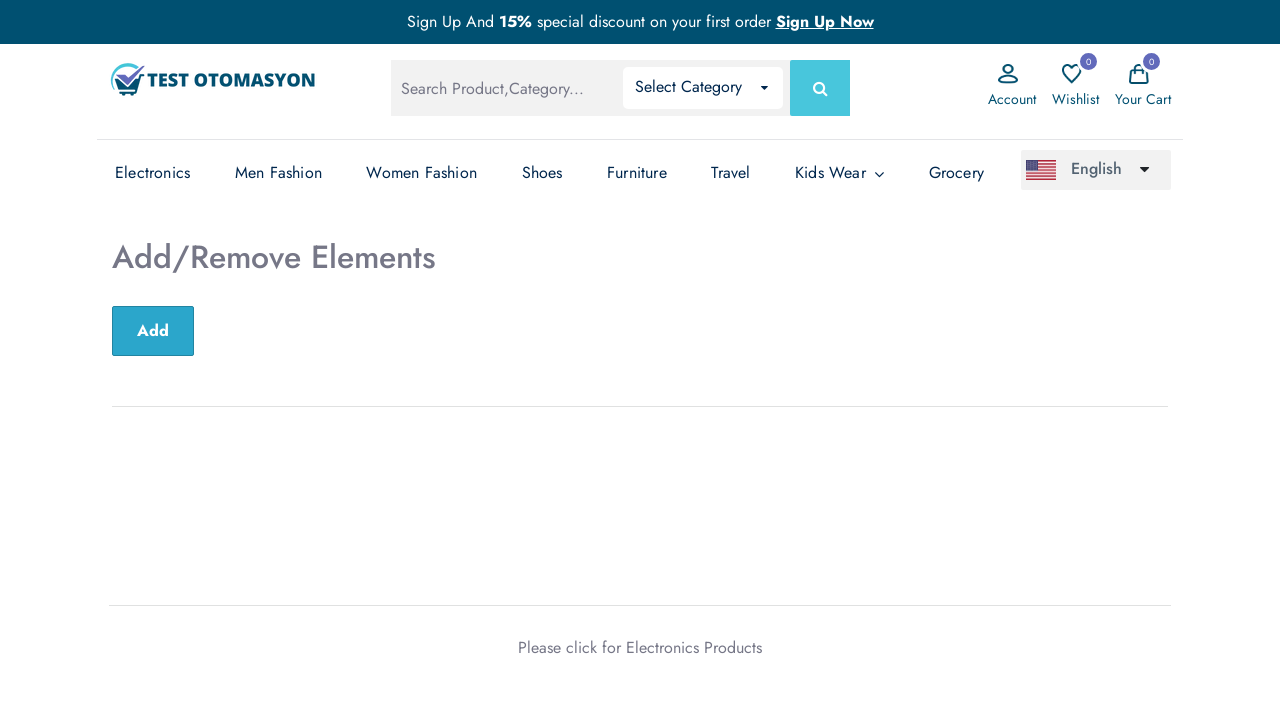

Verified page title is 'Test Otomasyonu'
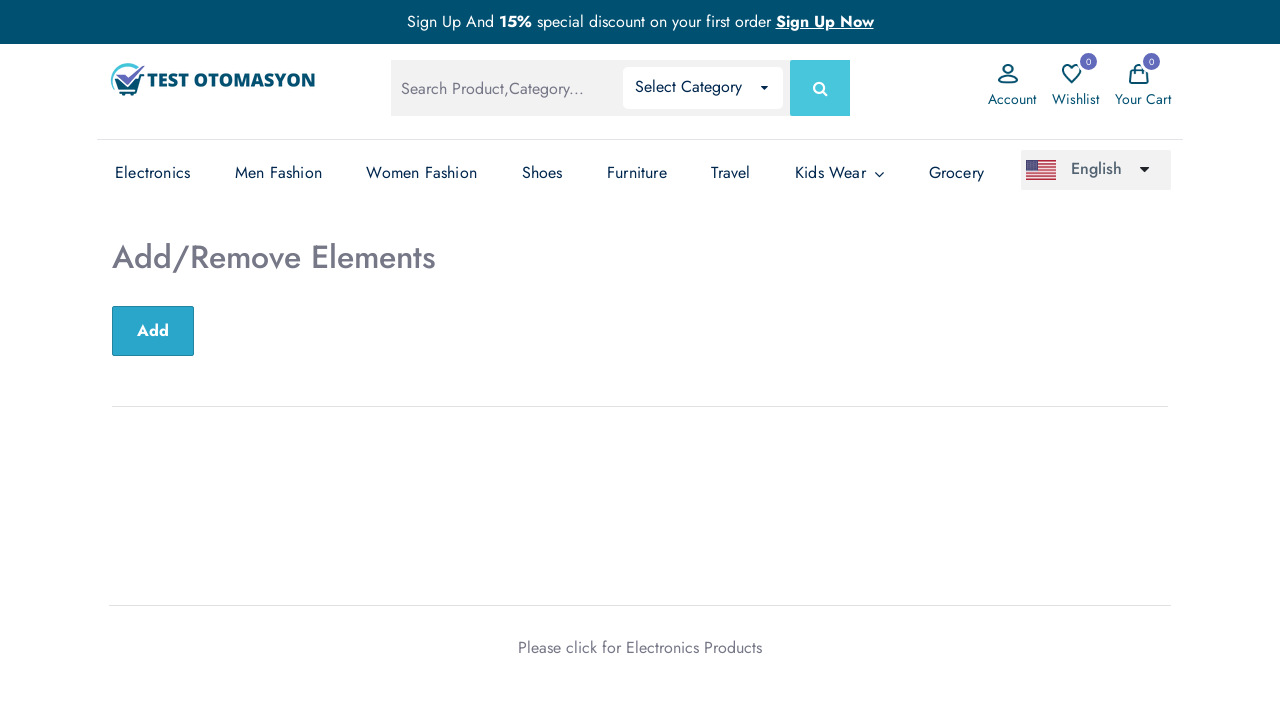

Clicked 'Electronics Products' link to open new tab at (694, 647) on xpath=//*[text()='Electronics Products']
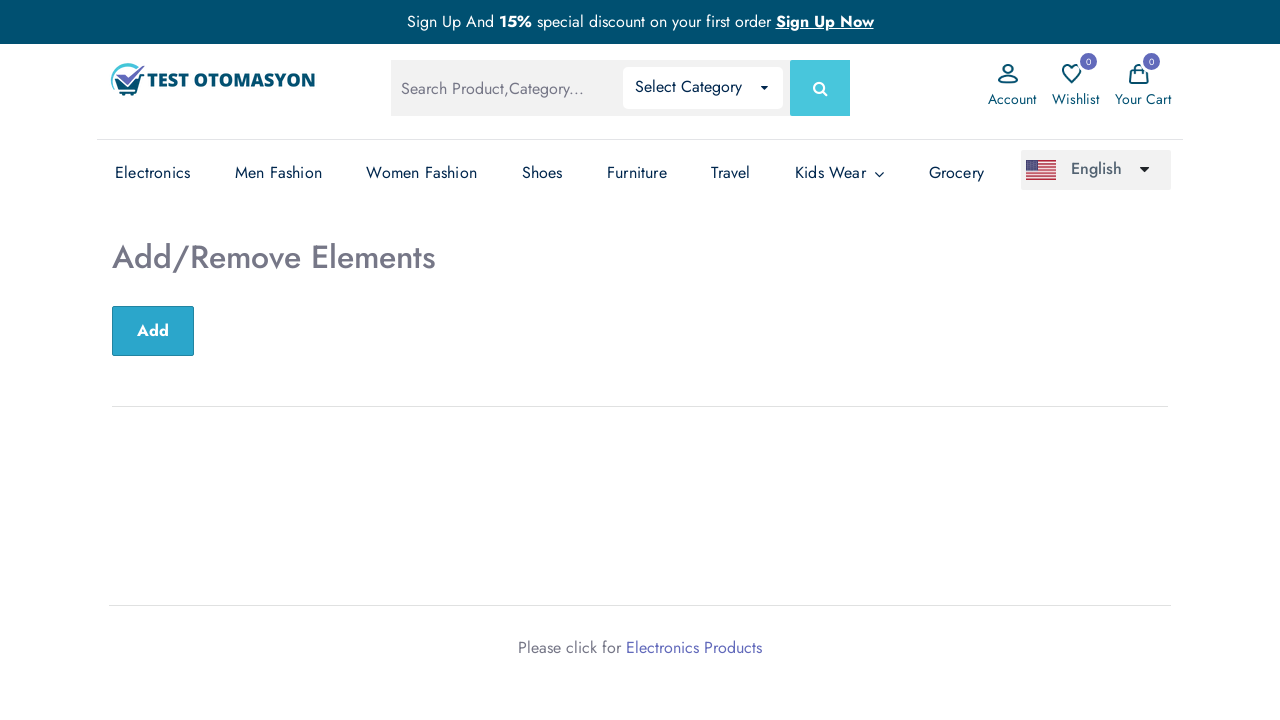

Captured new tab/page object
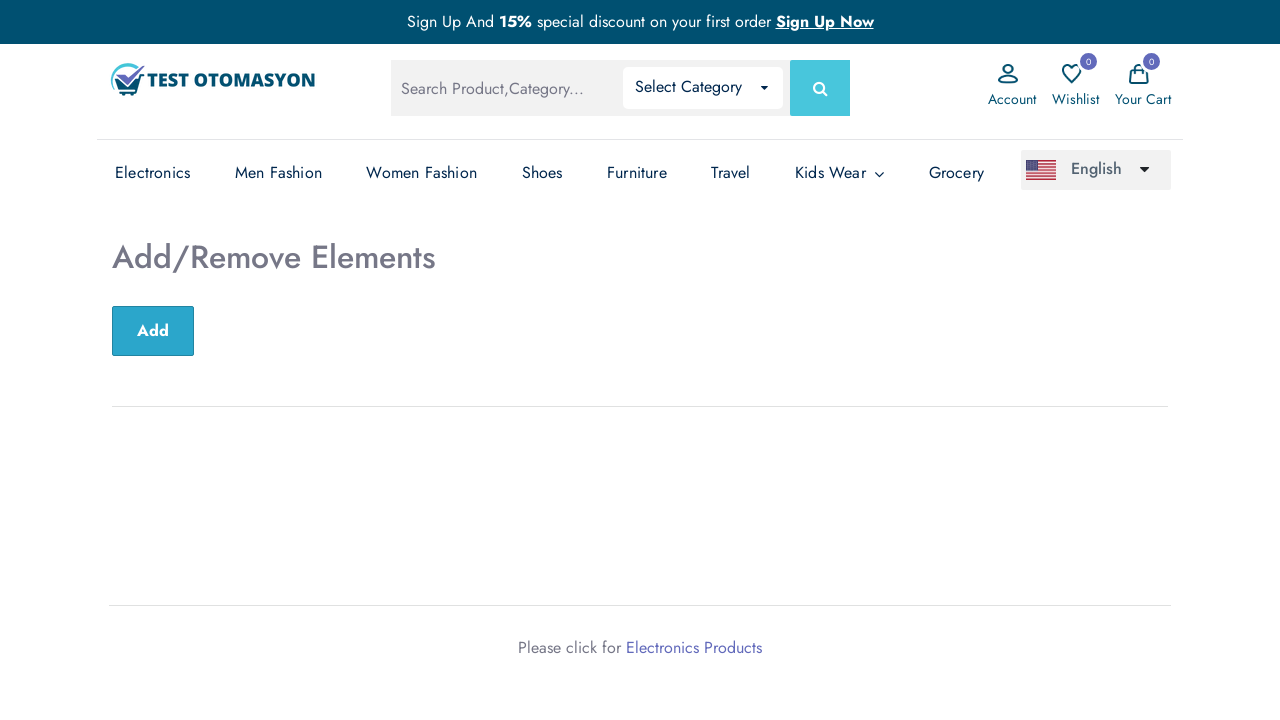

Waited for new page to load
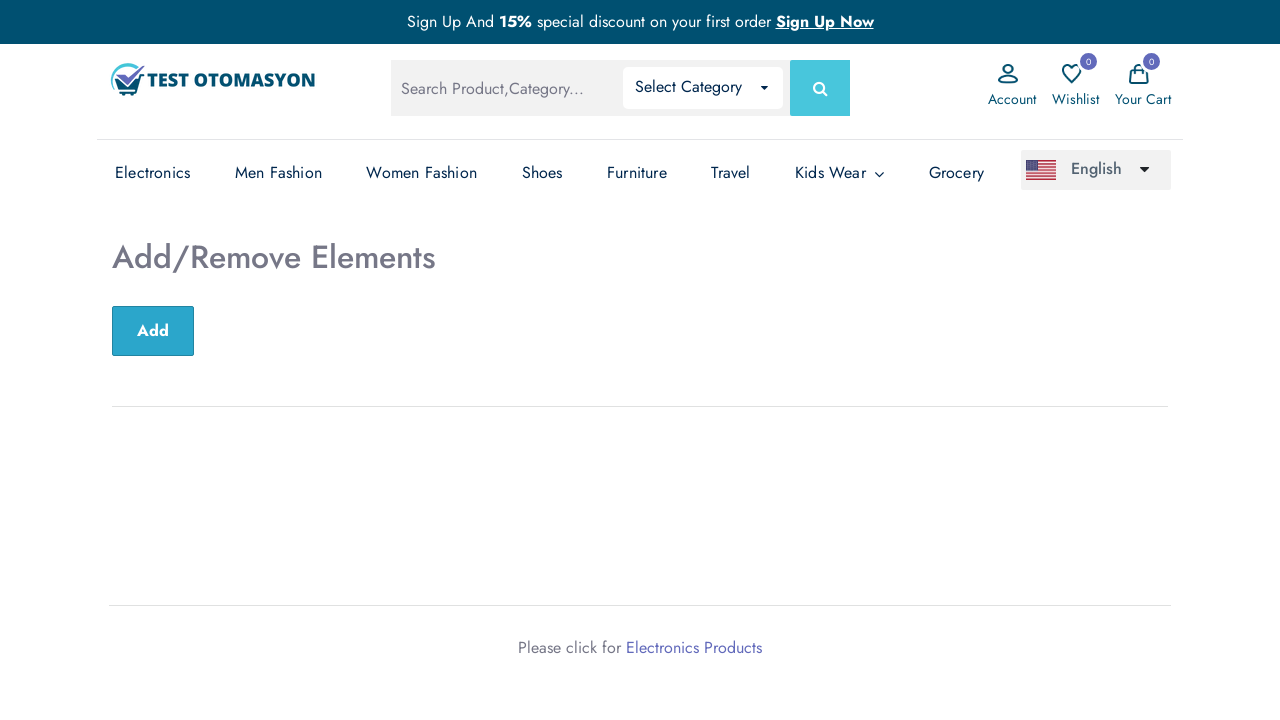

Verified new page title contains 'Test Otomasyonu - Electronics'
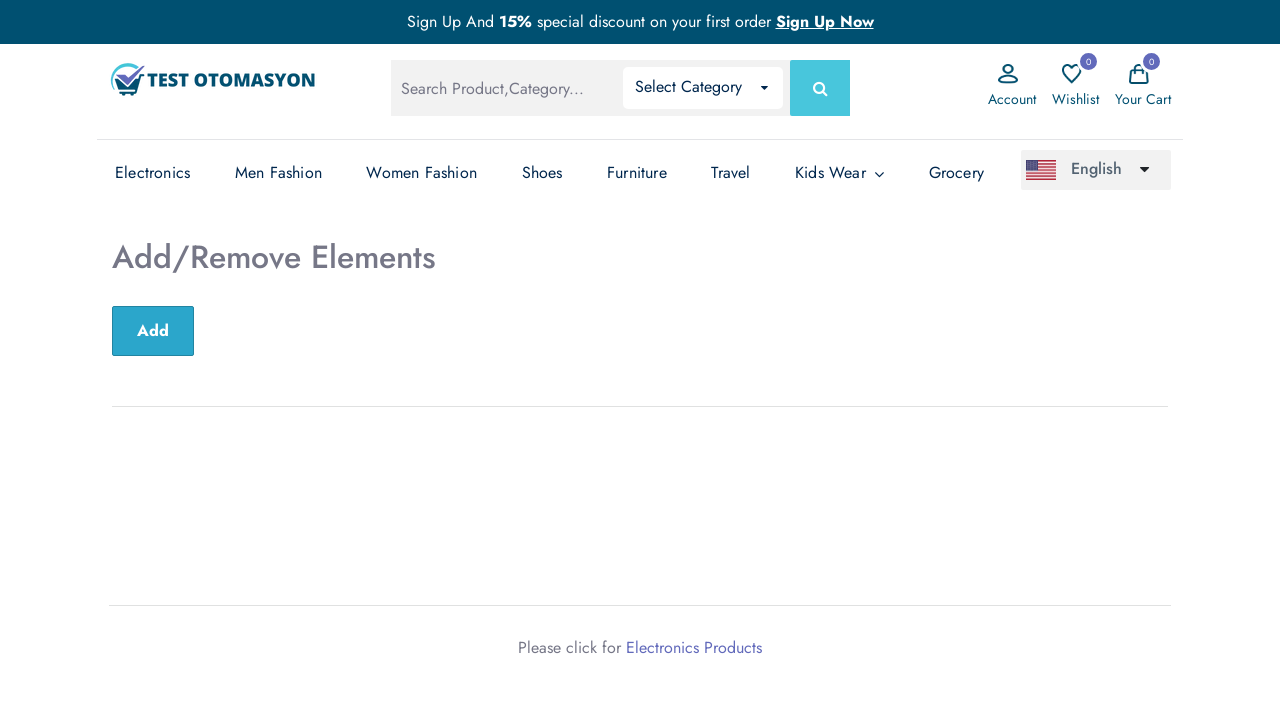

Located product count element
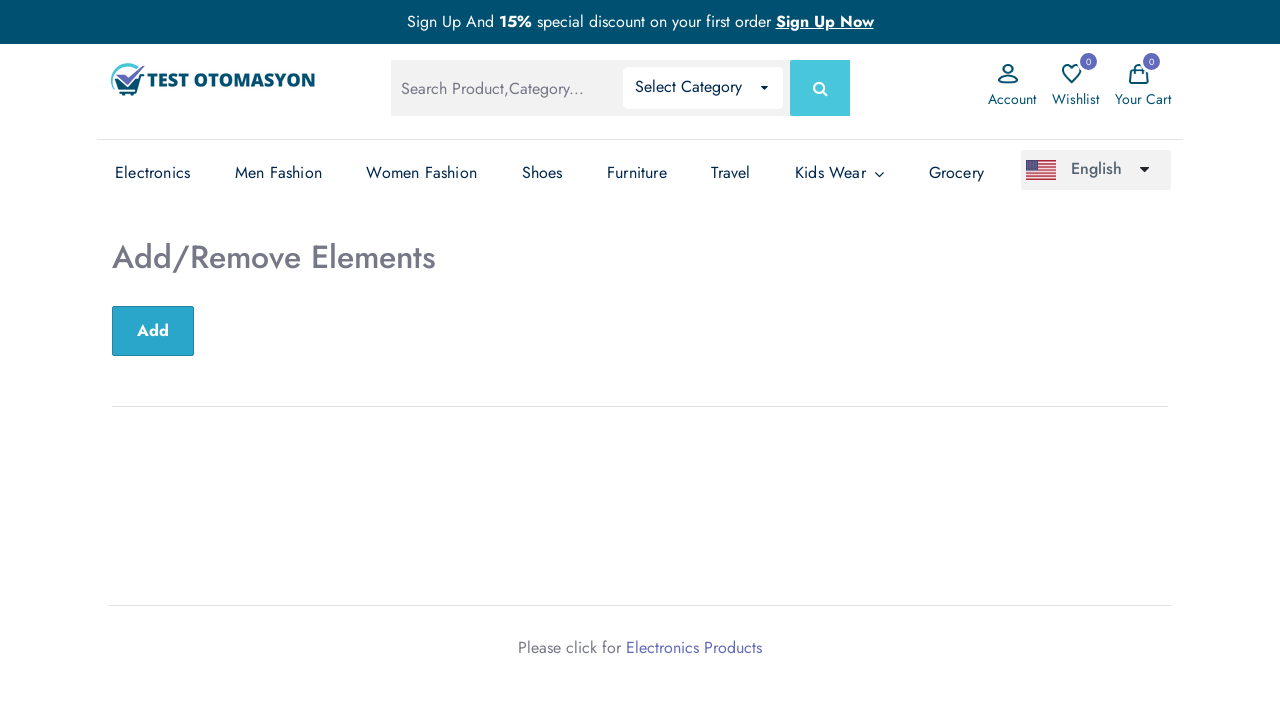

Retrieved product count text from element
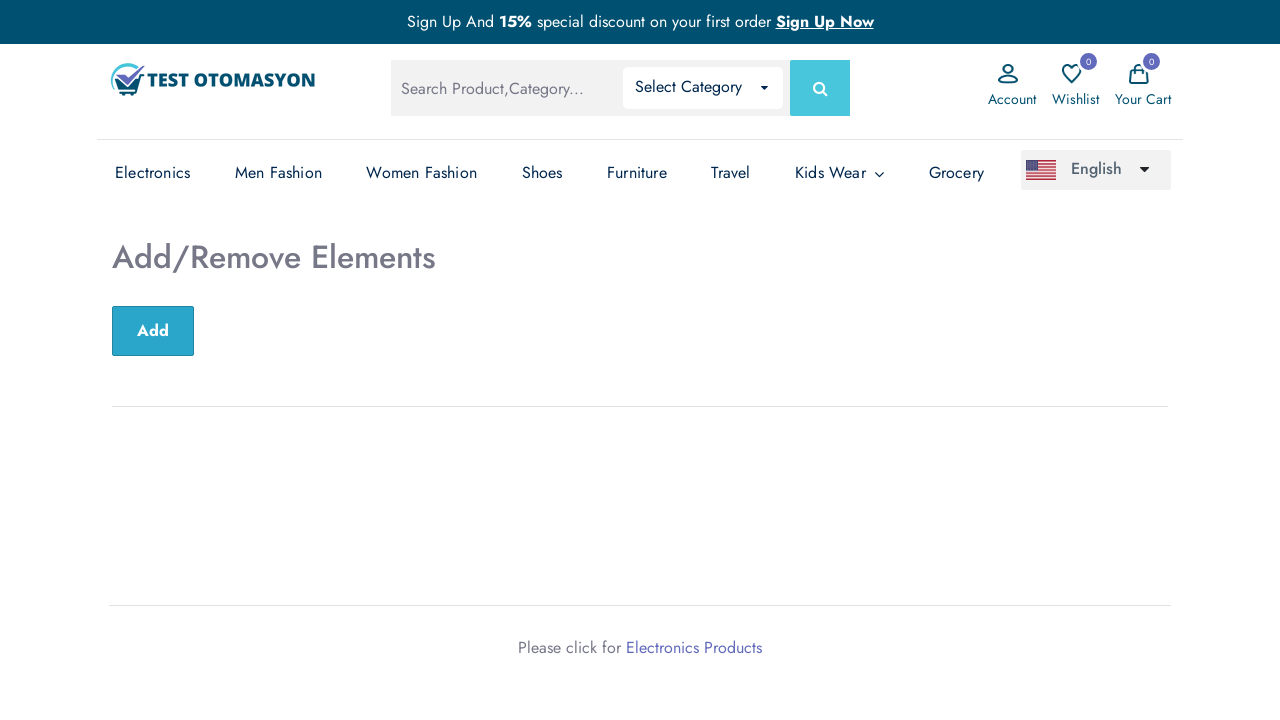

Extracted product count value: 16
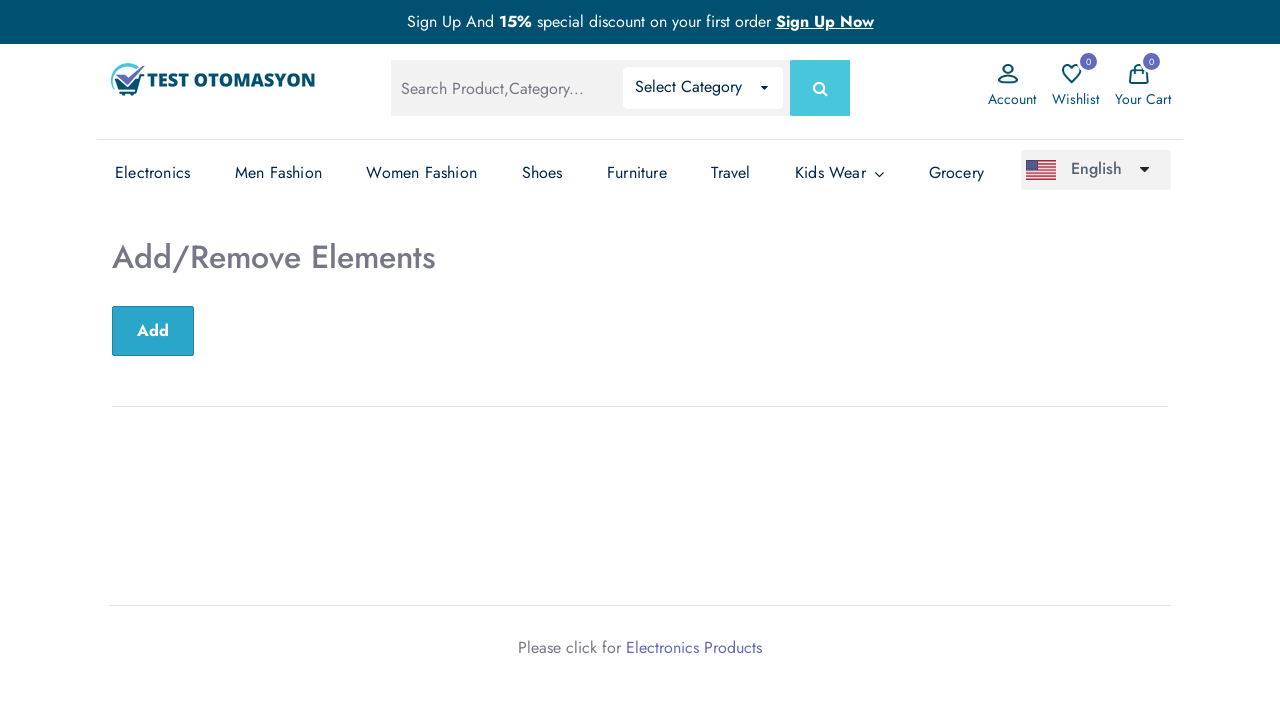

Verified product count equals 16
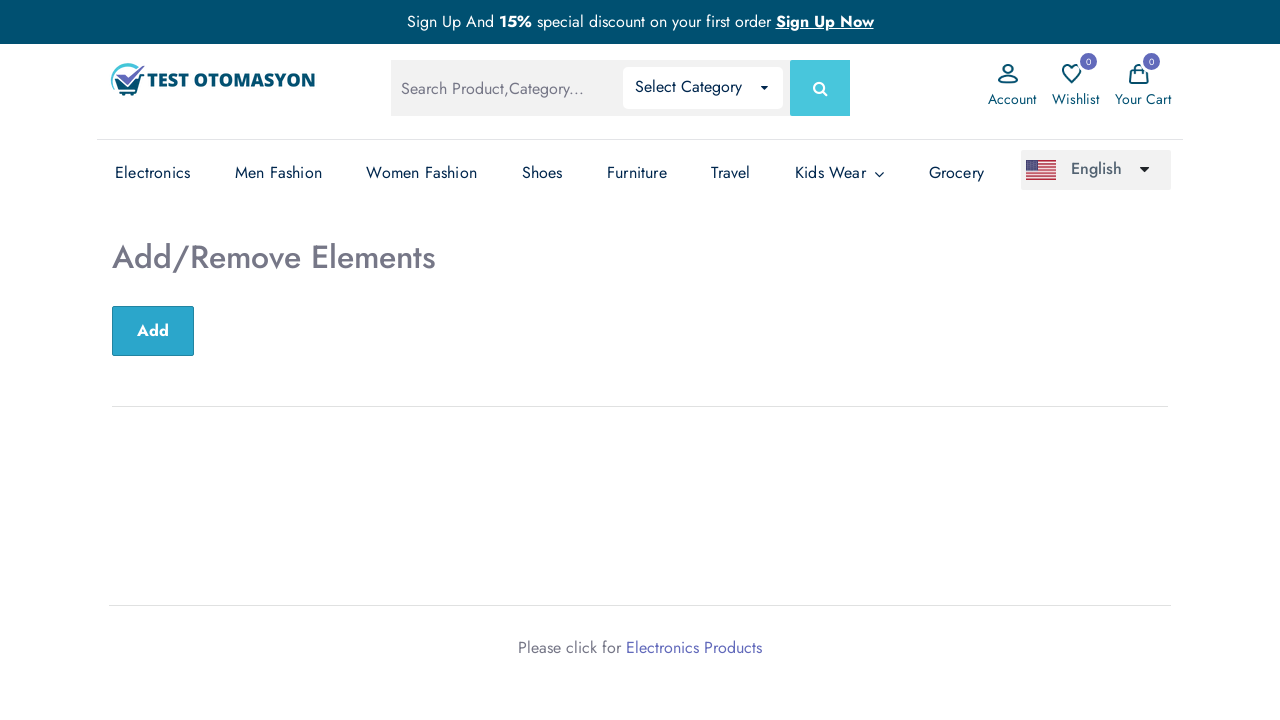

Brought original page to front
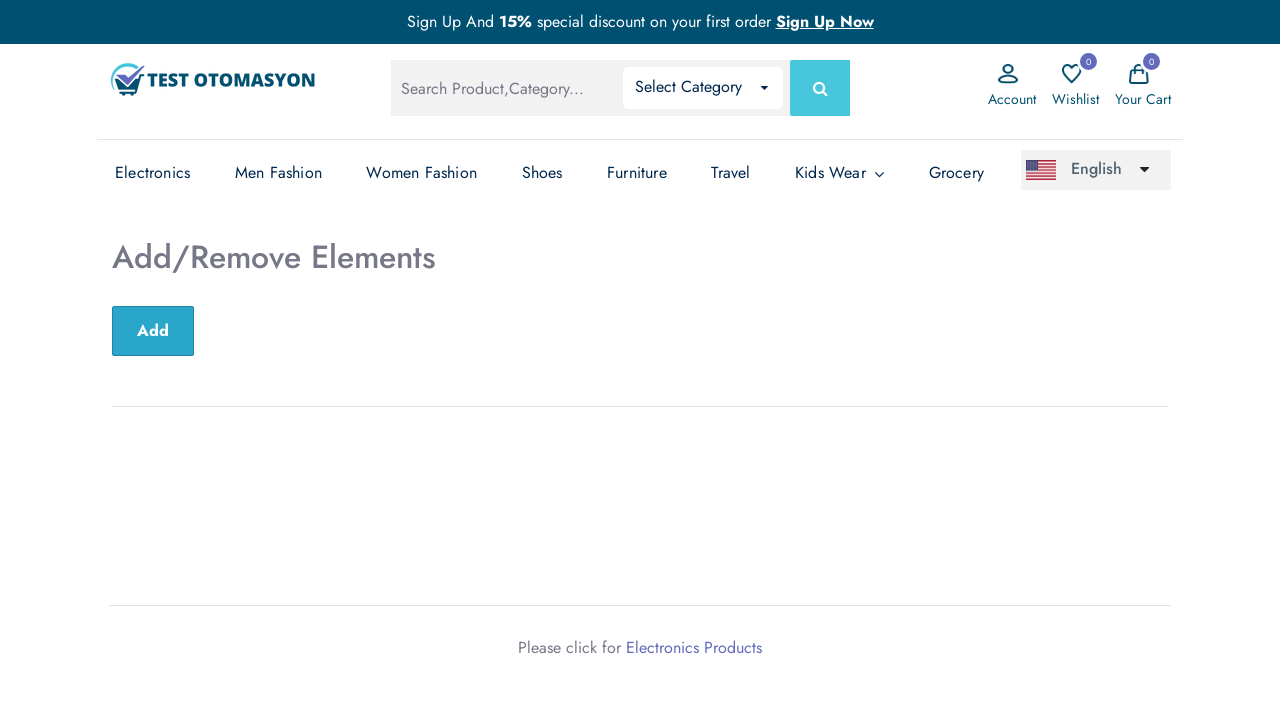

Verified original page URL contains 'addremove'
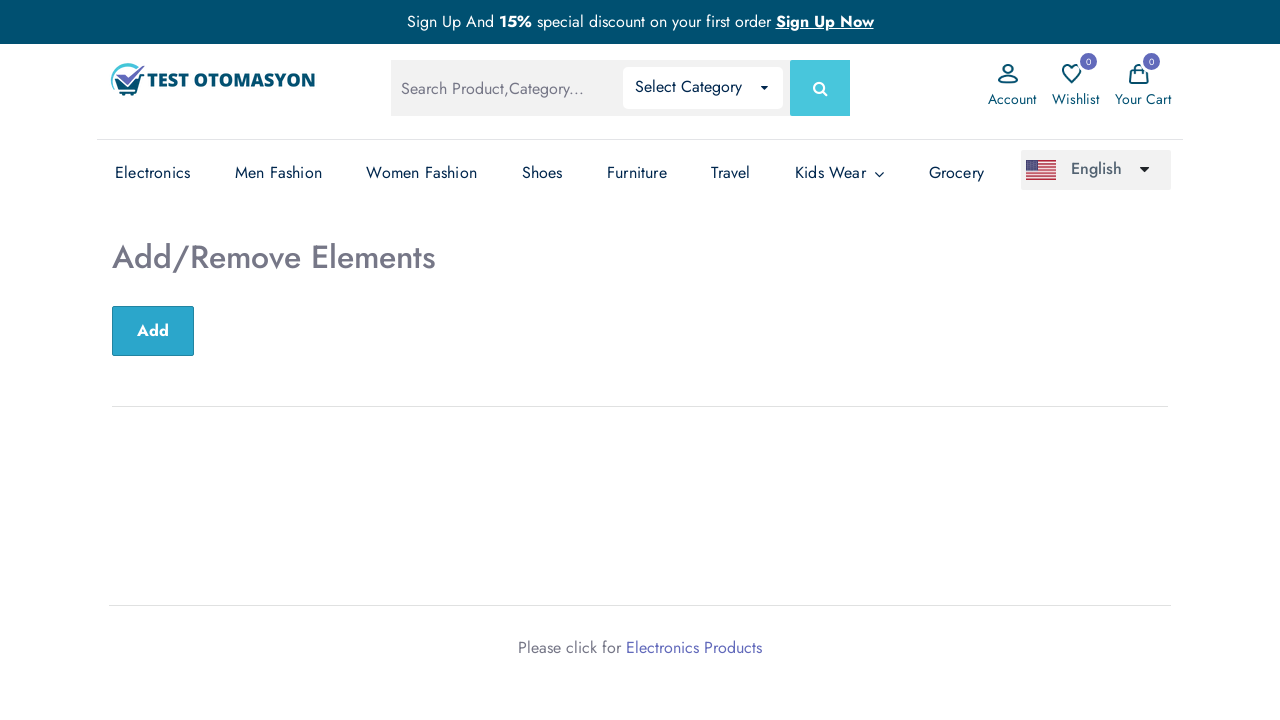

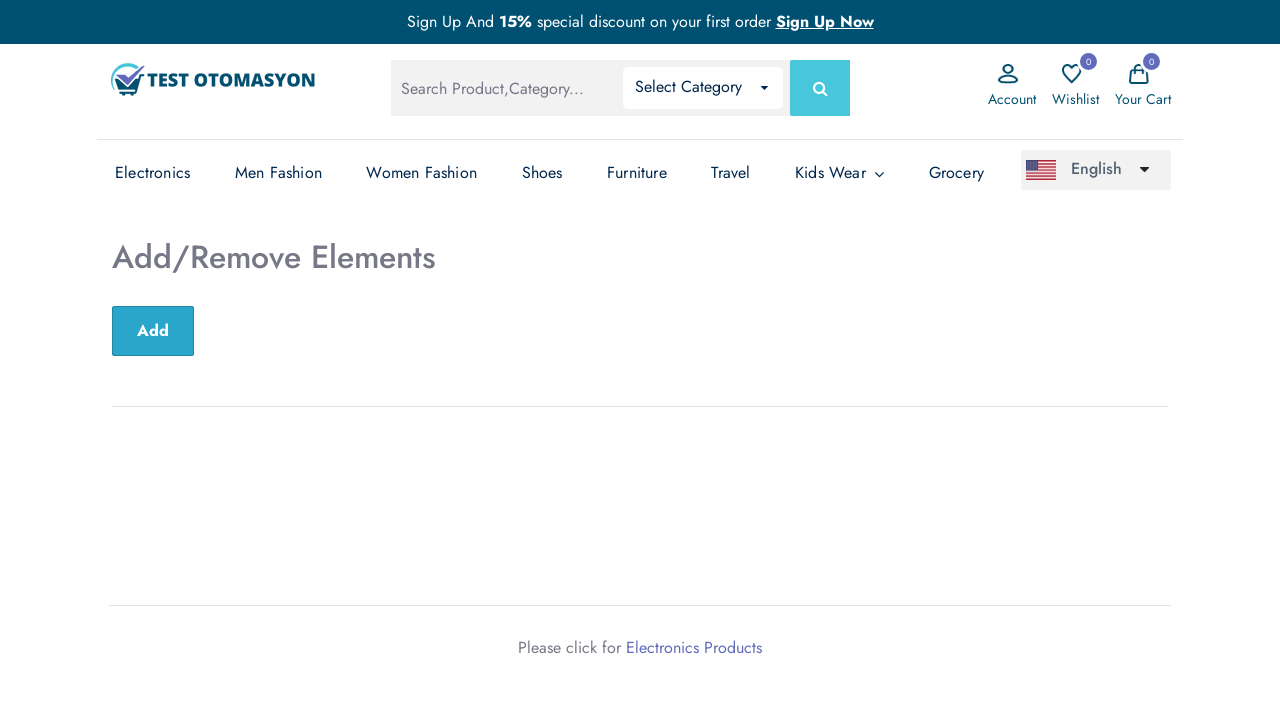